Tests dropdown selection and checkbox interaction followed by form submission

Starting URL: https://www.selenium.dev/selenium/web/web-form.html

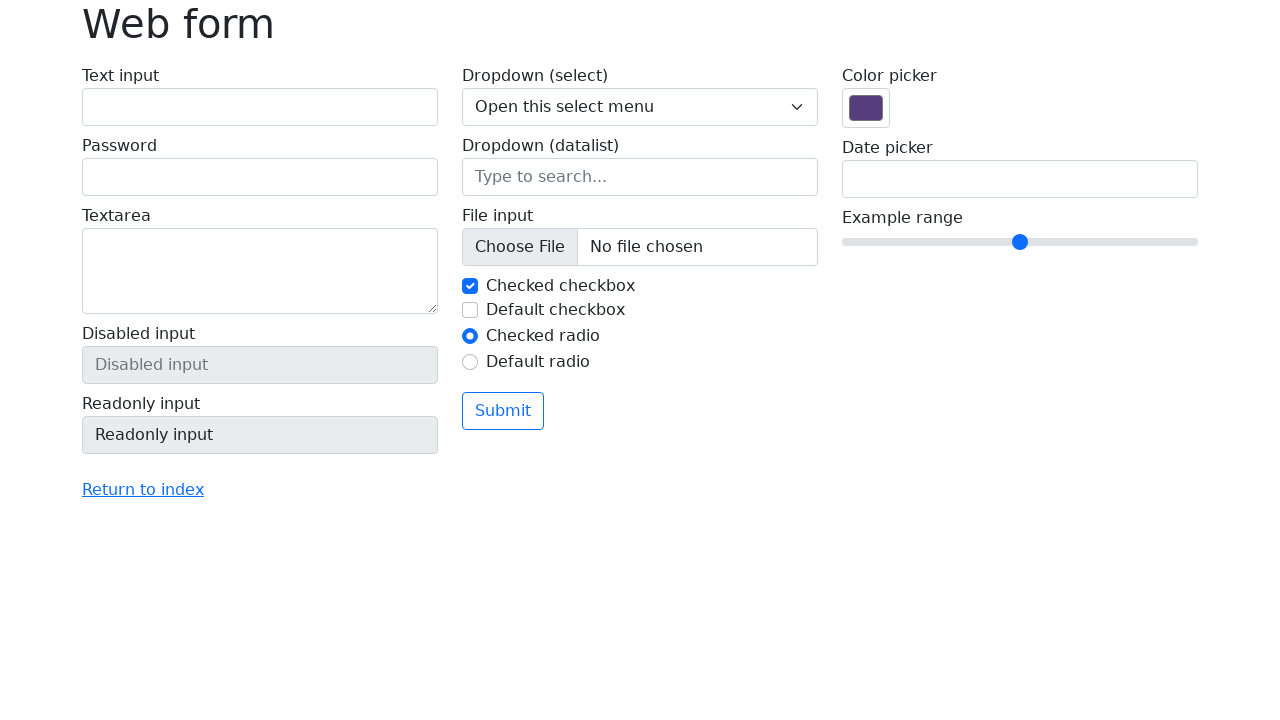

Selected option with value '2' from dropdown on select[name='my-select']
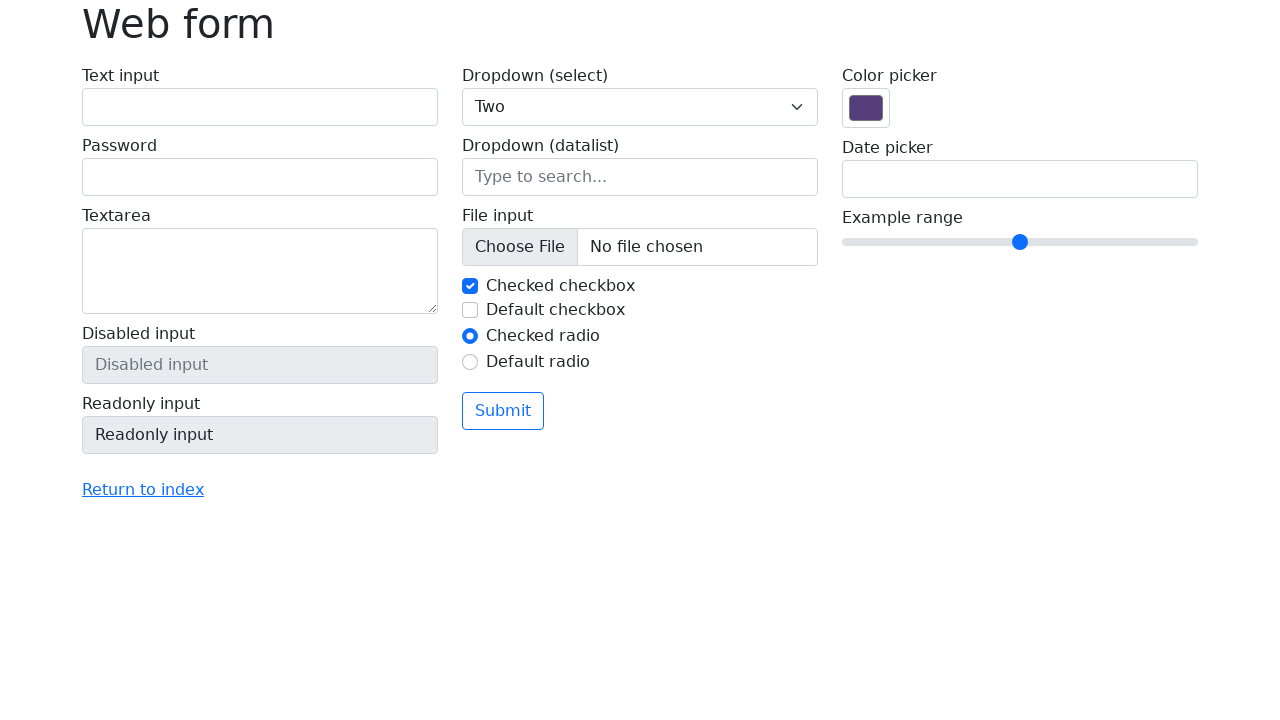

Checked the checkbox on #my-check-1
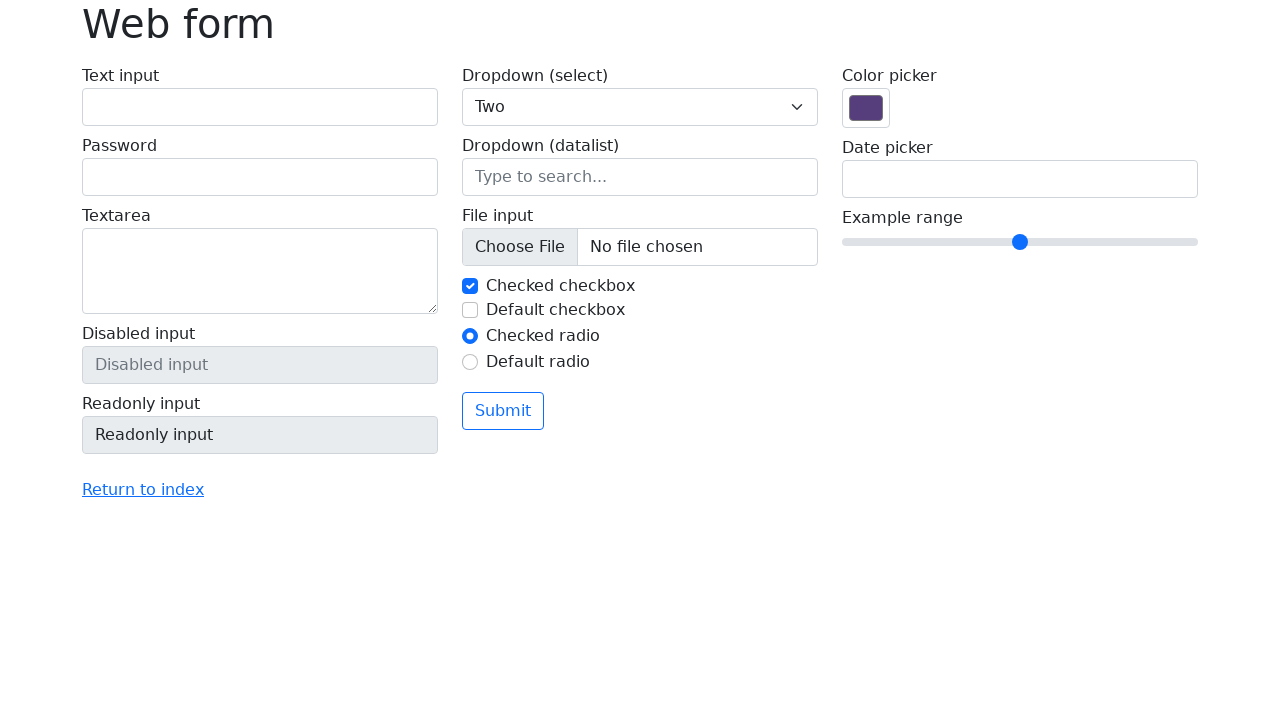

Clicked submit button to submit the form at (503, 411) on button
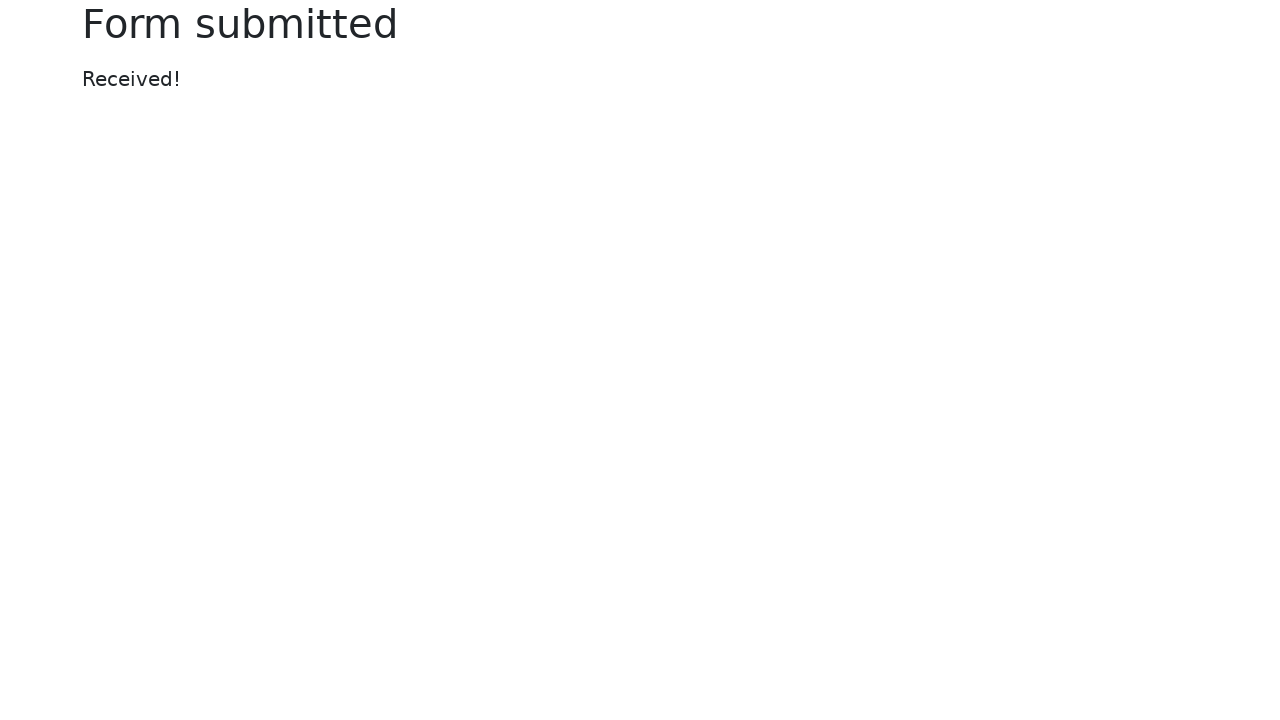

Success message 'Received!' appeared
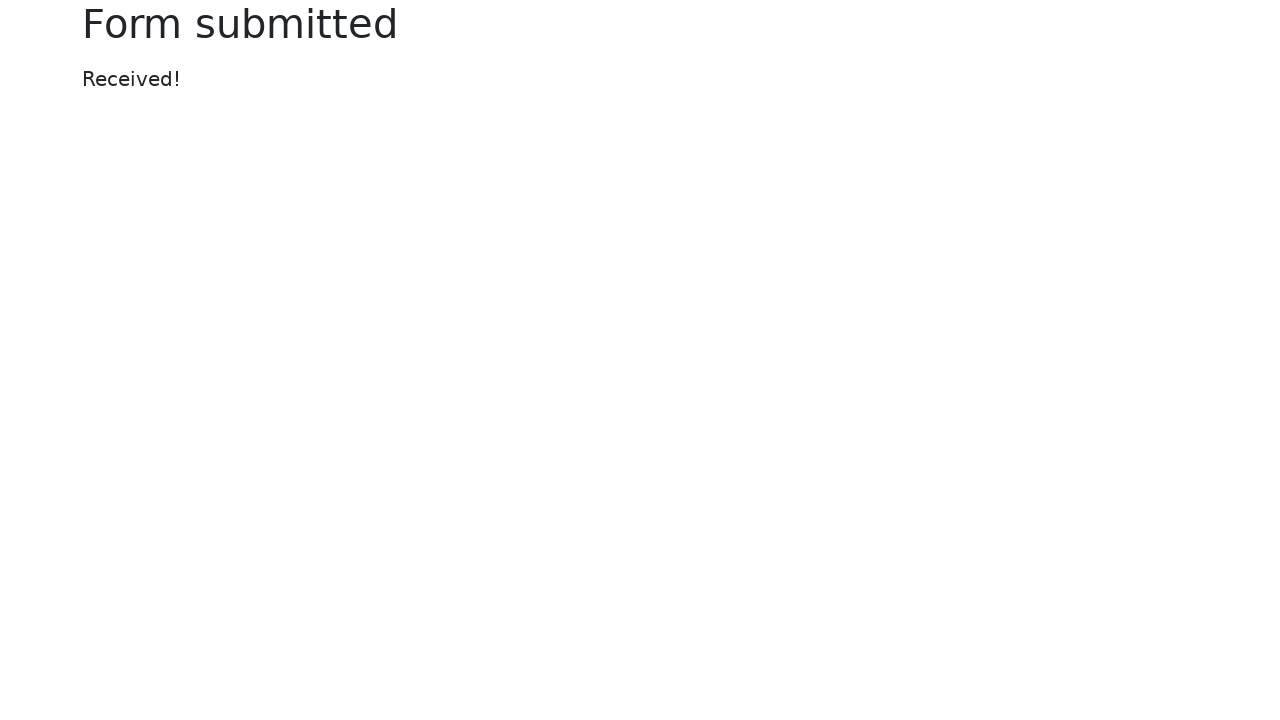

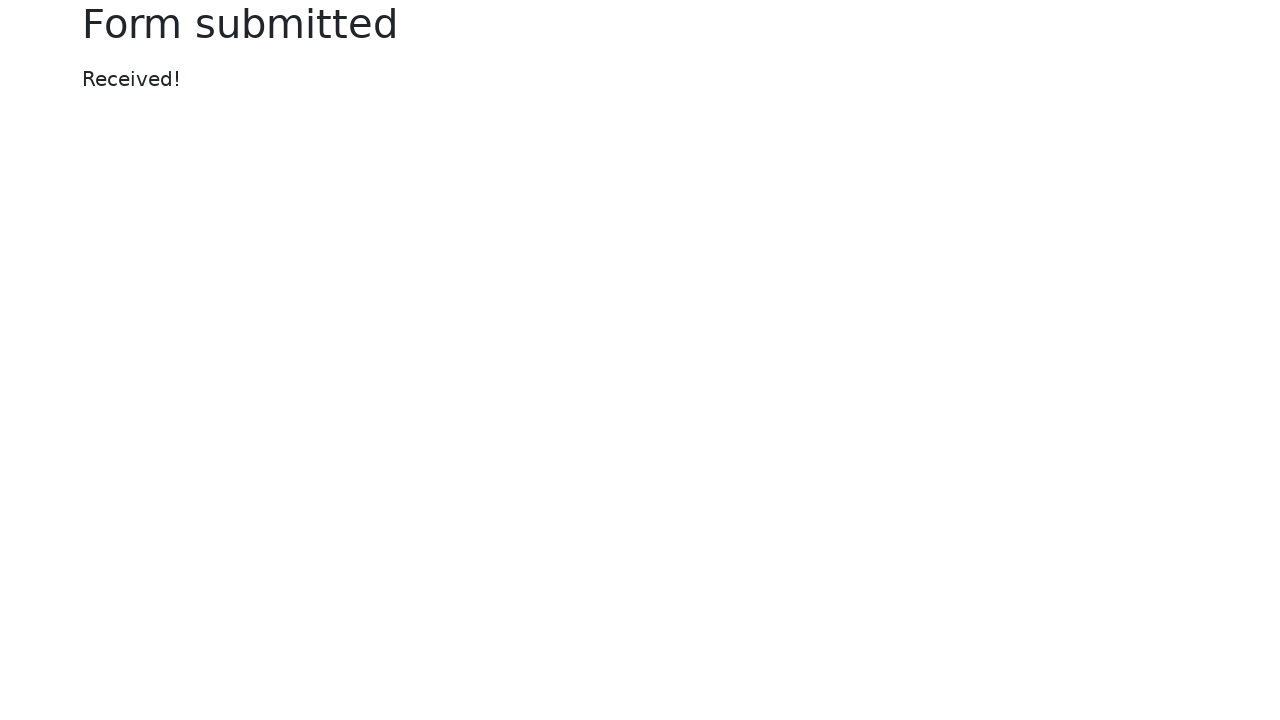